Tests mouse release action after click-and-hold and move-to-element operations

Starting URL: https://crossbrowsertesting.github.io/drag-and-drop

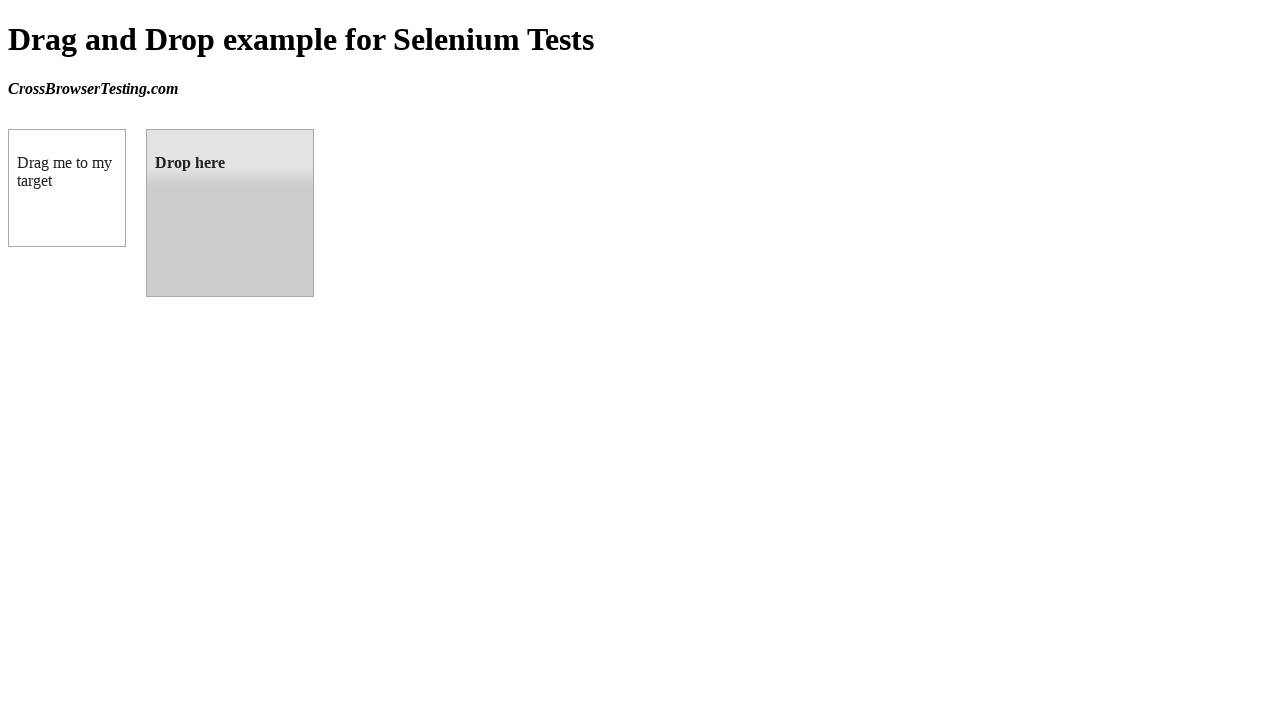

Located source element (draggable box A)
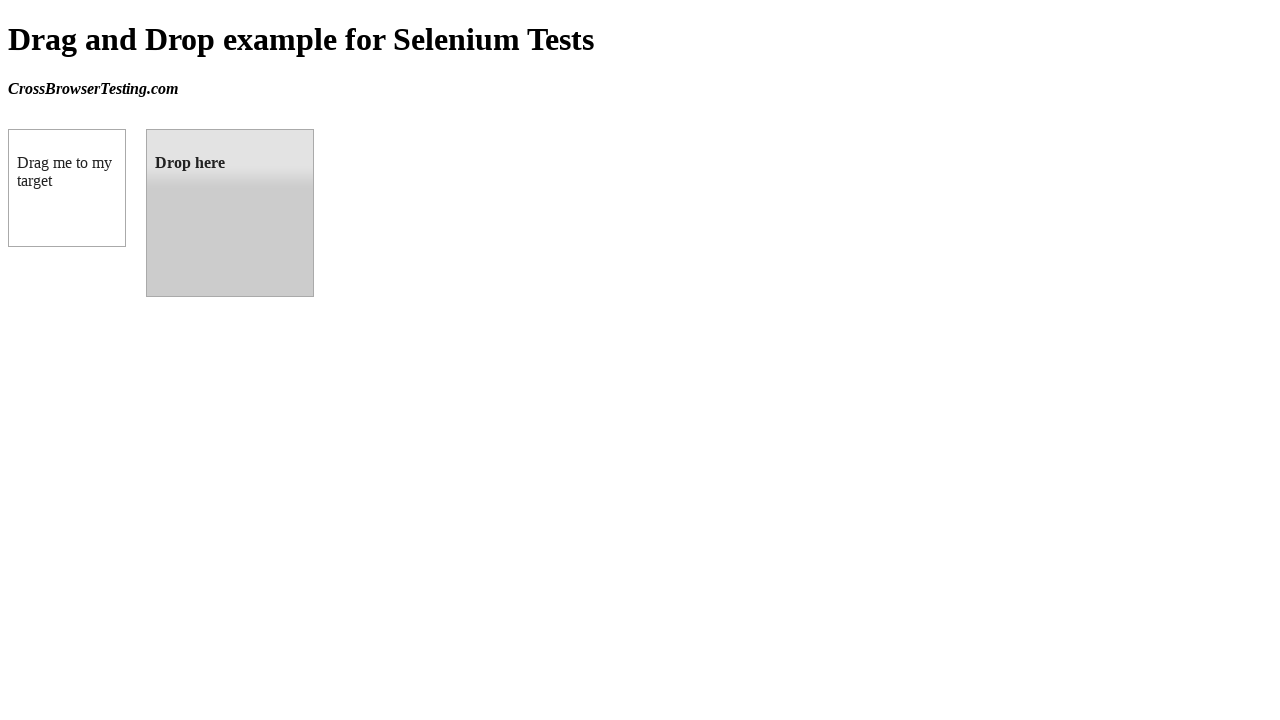

Located target element (droppable box B)
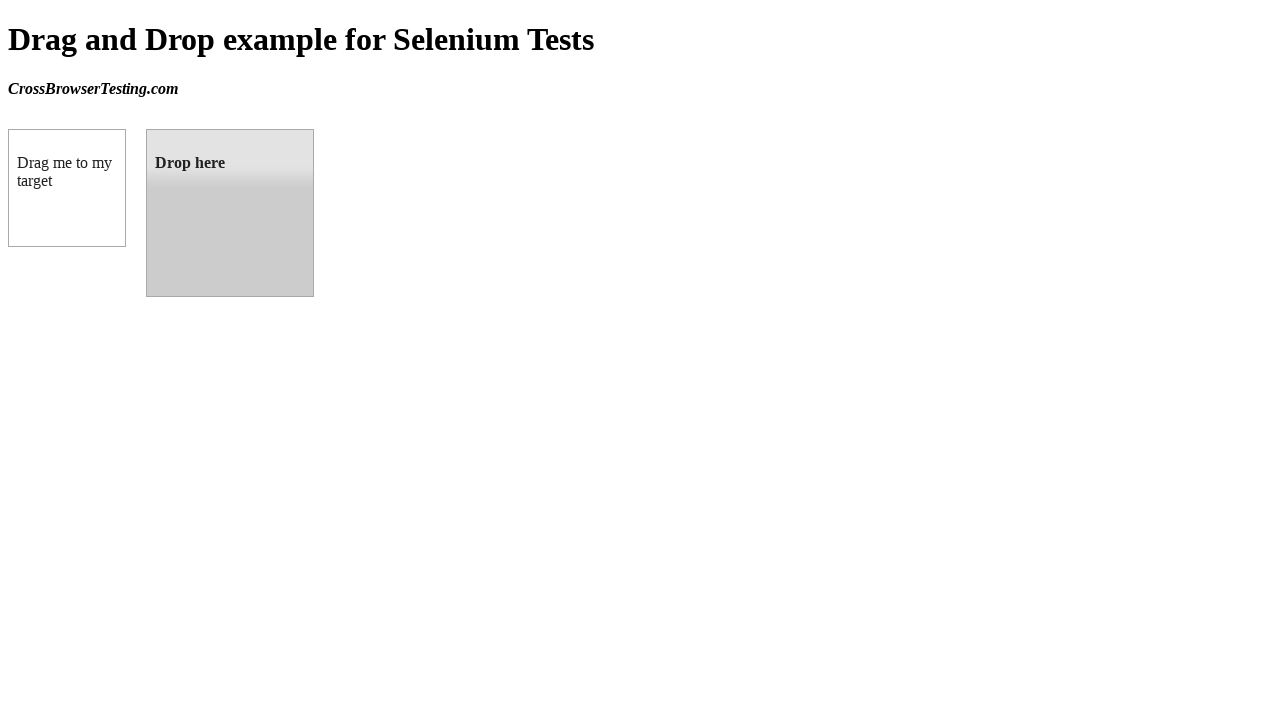

Retrieved bounding box for source element
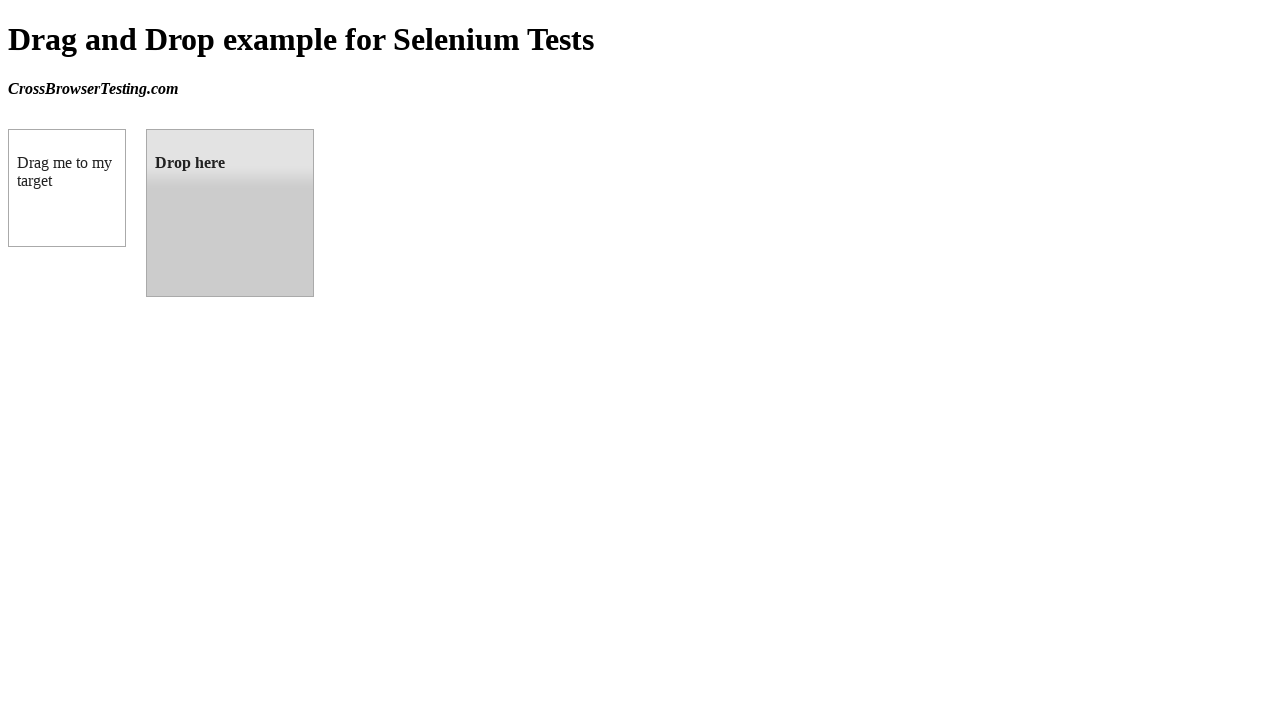

Retrieved bounding box for target element
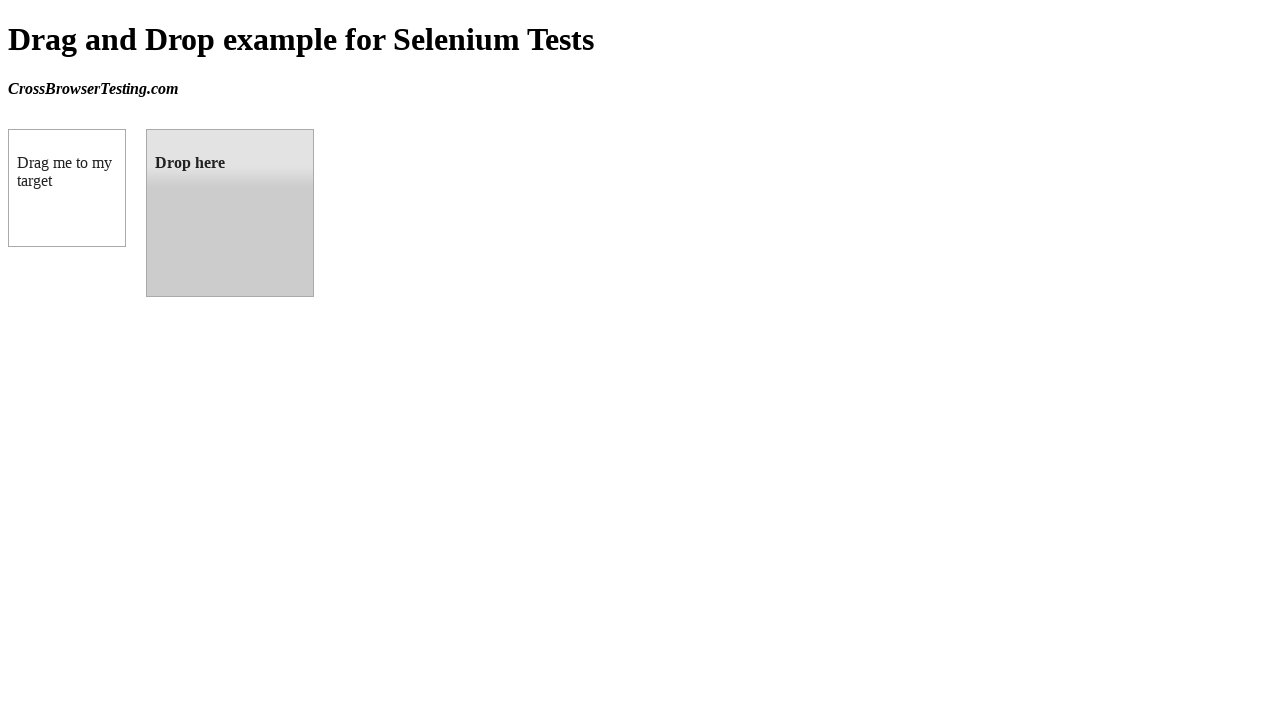

Moved mouse to center of source element at (67, 188)
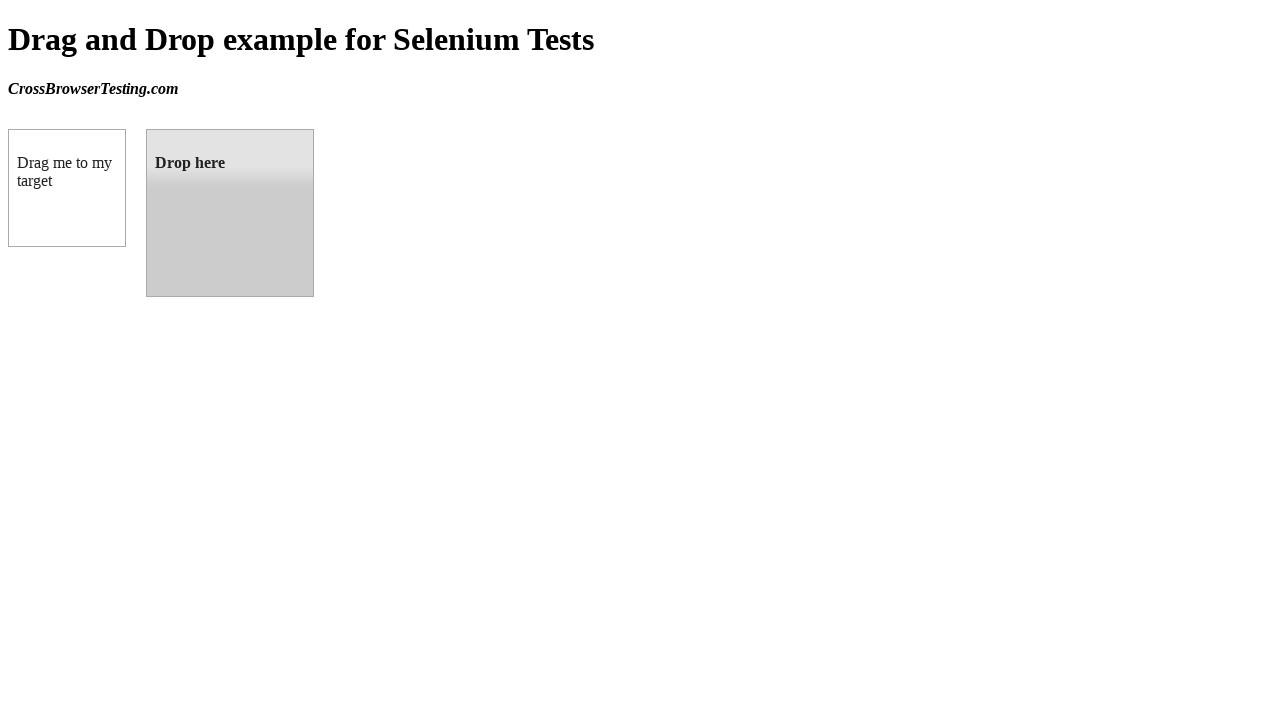

Performed mouse click-and-hold on source element at (67, 188)
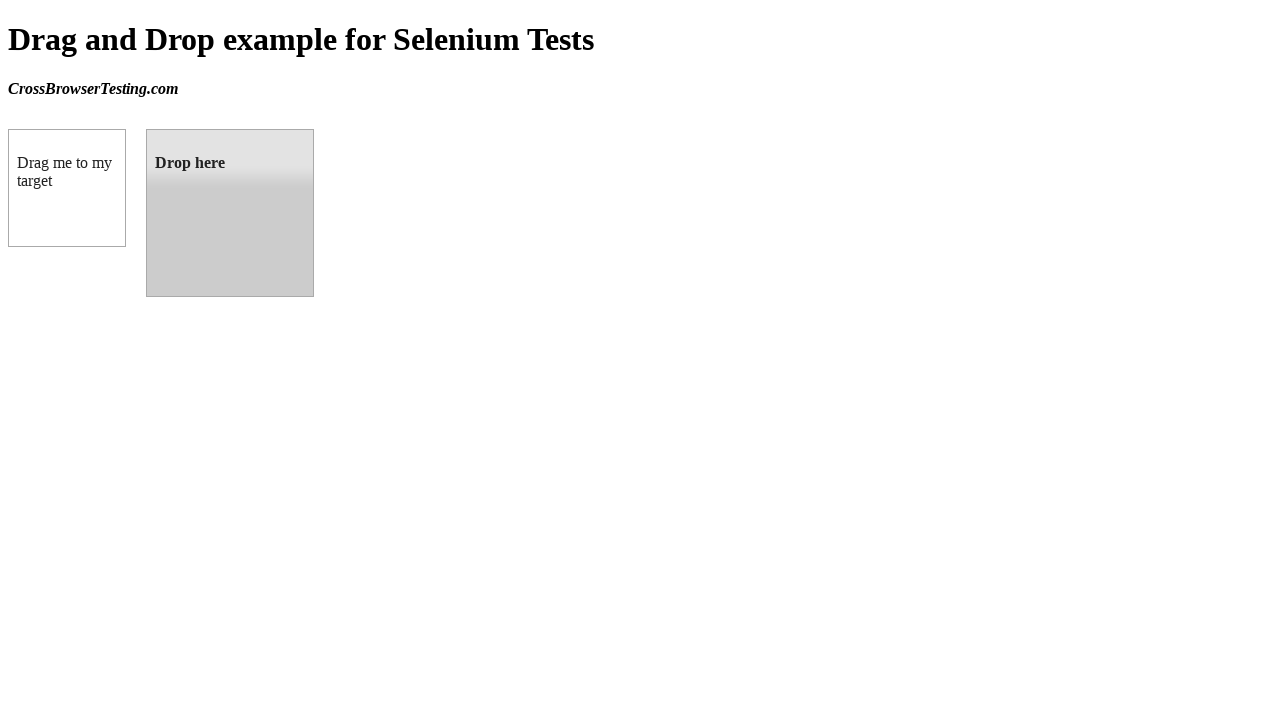

Moved mouse to center of target element while holding at (230, 213)
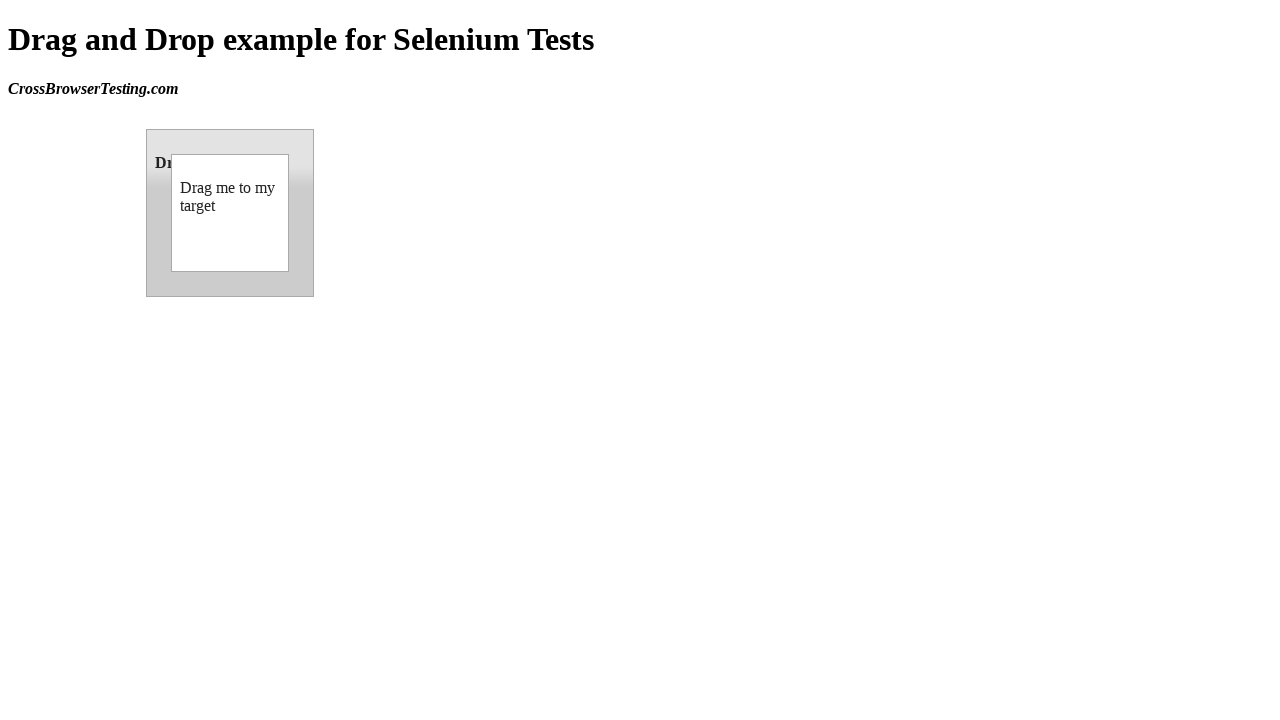

Released mouse button to drop element on target at (230, 213)
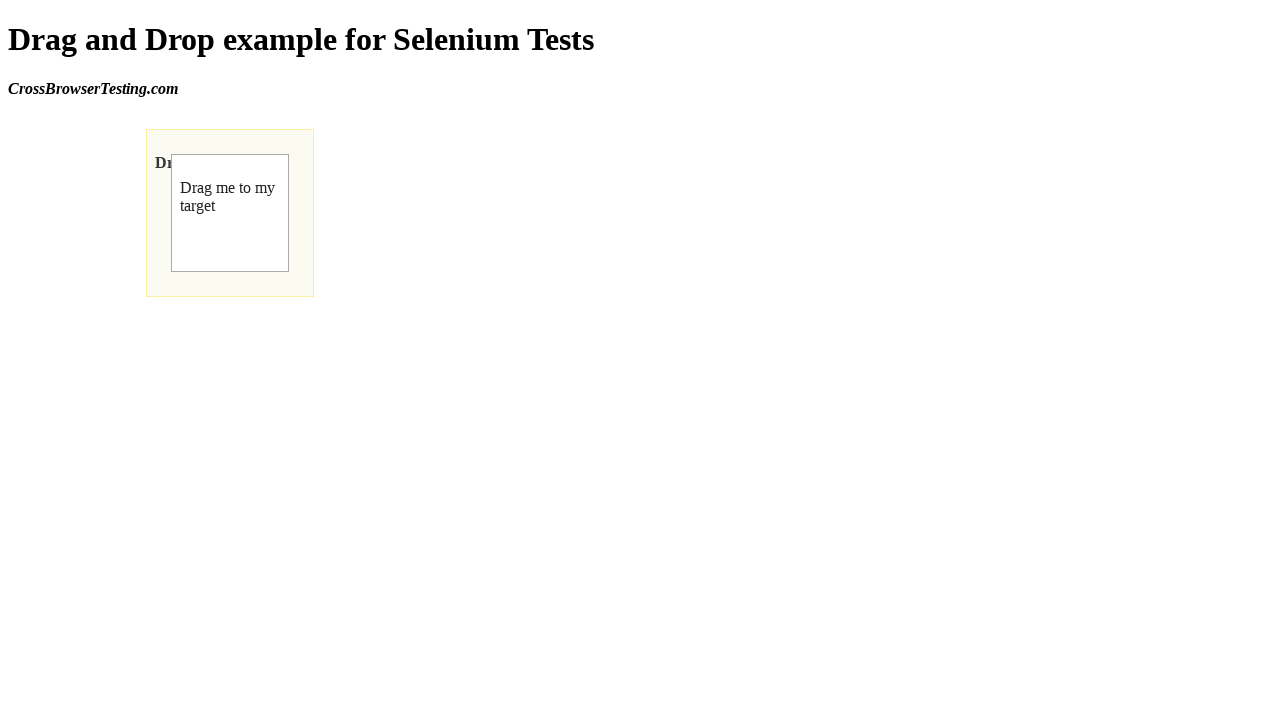

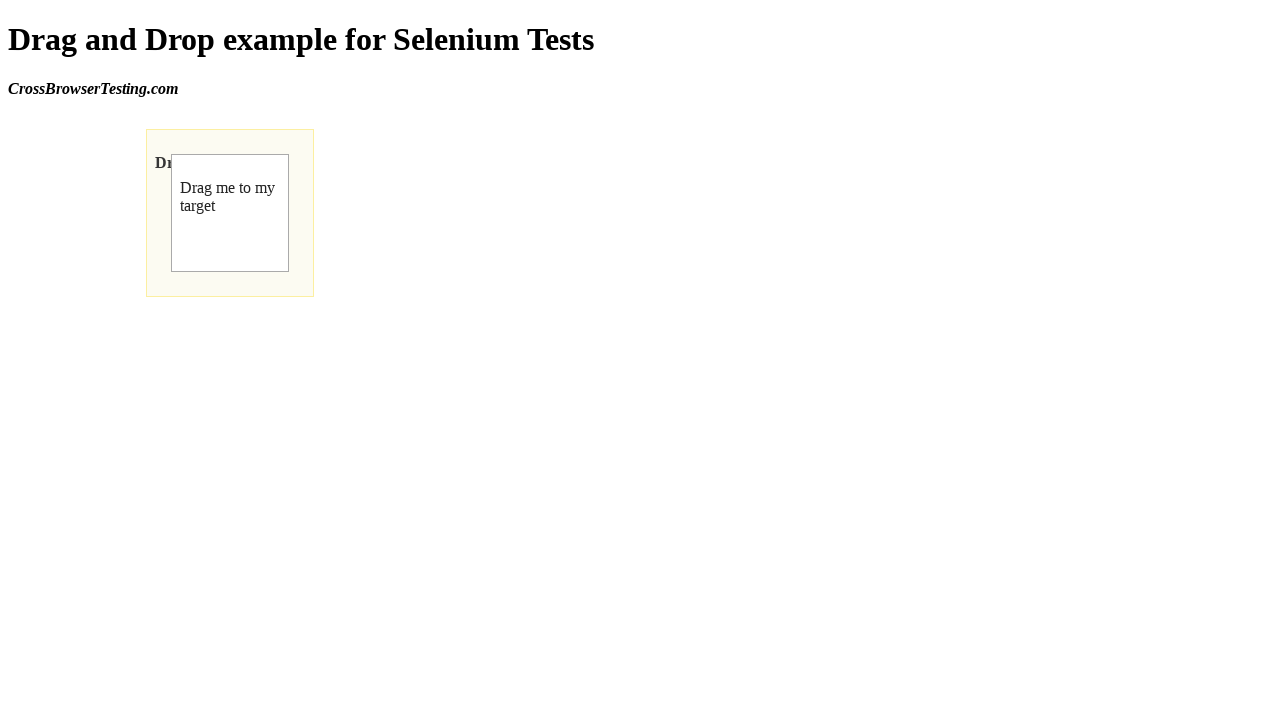